Tests frame handling by switching between multiple frames and nested iframes, filling text inputs and interacting with form elements within each frame

Starting URL: https://ui.vision/demo/webtest/frames/

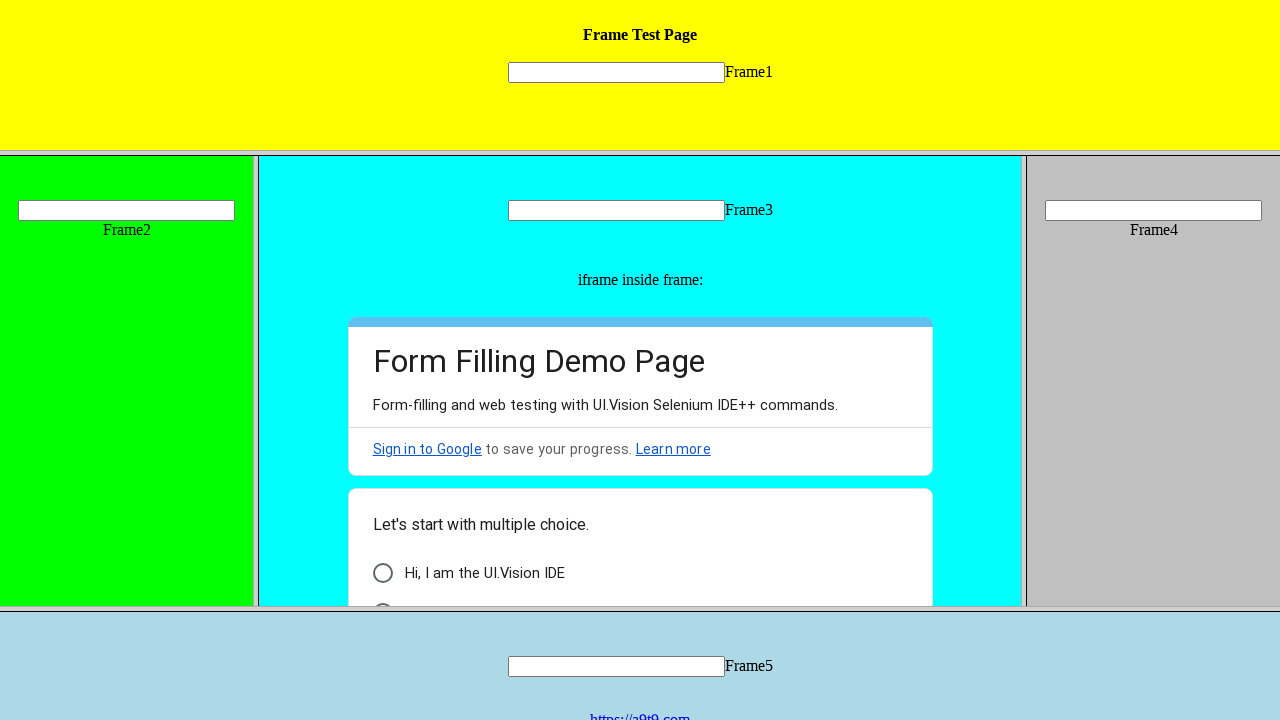

Filled text input in Frame1 with 'frame1' on frame[src='frame_1.html'] >> internal:control=enter-frame >> input[name='mytext1
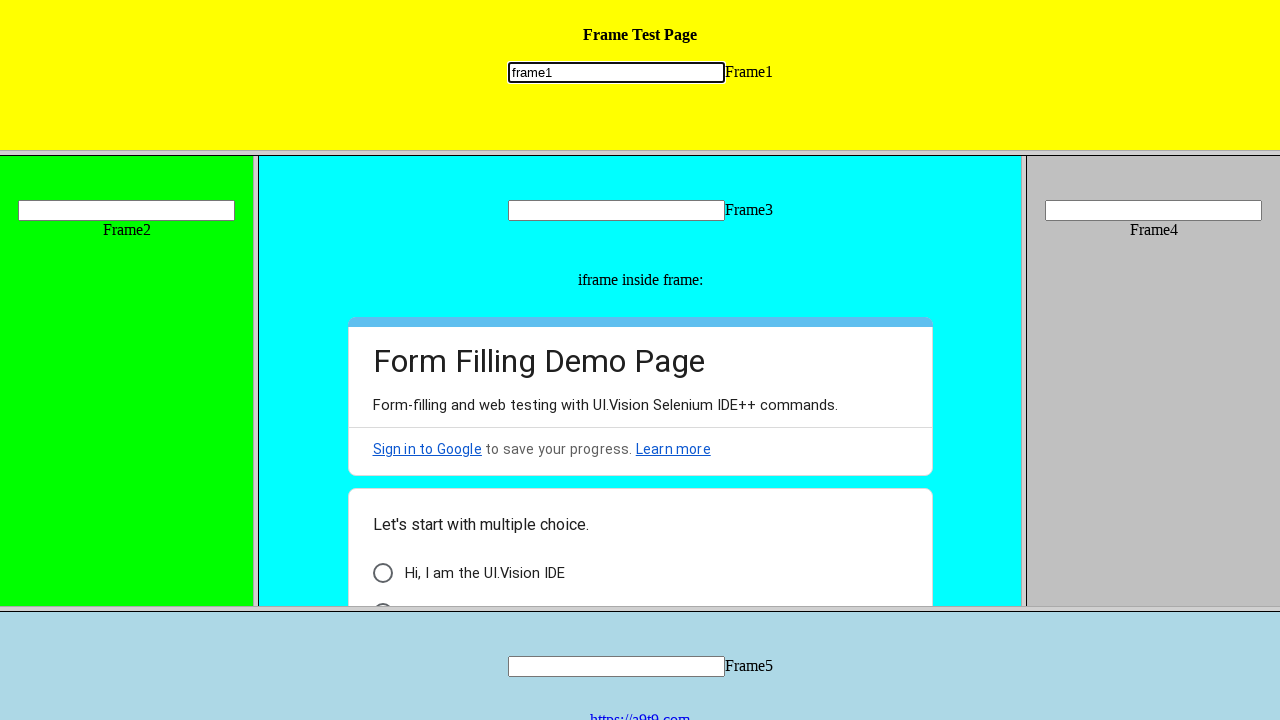

Filled text input in Frame2 with 'frame2' on frame[src='frame_2.html'] >> internal:control=enter-frame >> input[name='mytext2
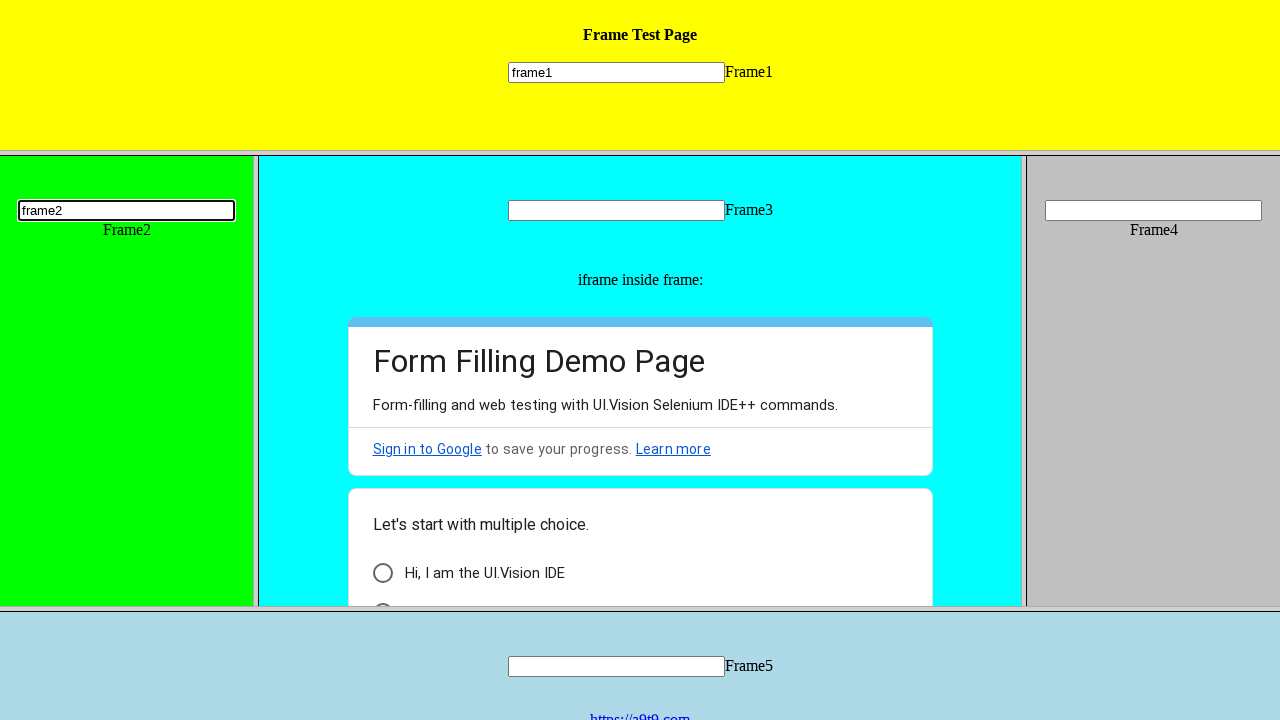

Filled text input in Frame3 with 'frame3' on frame[src='frame_3.html'] >> internal:control=enter-frame >> input[name='mytext3
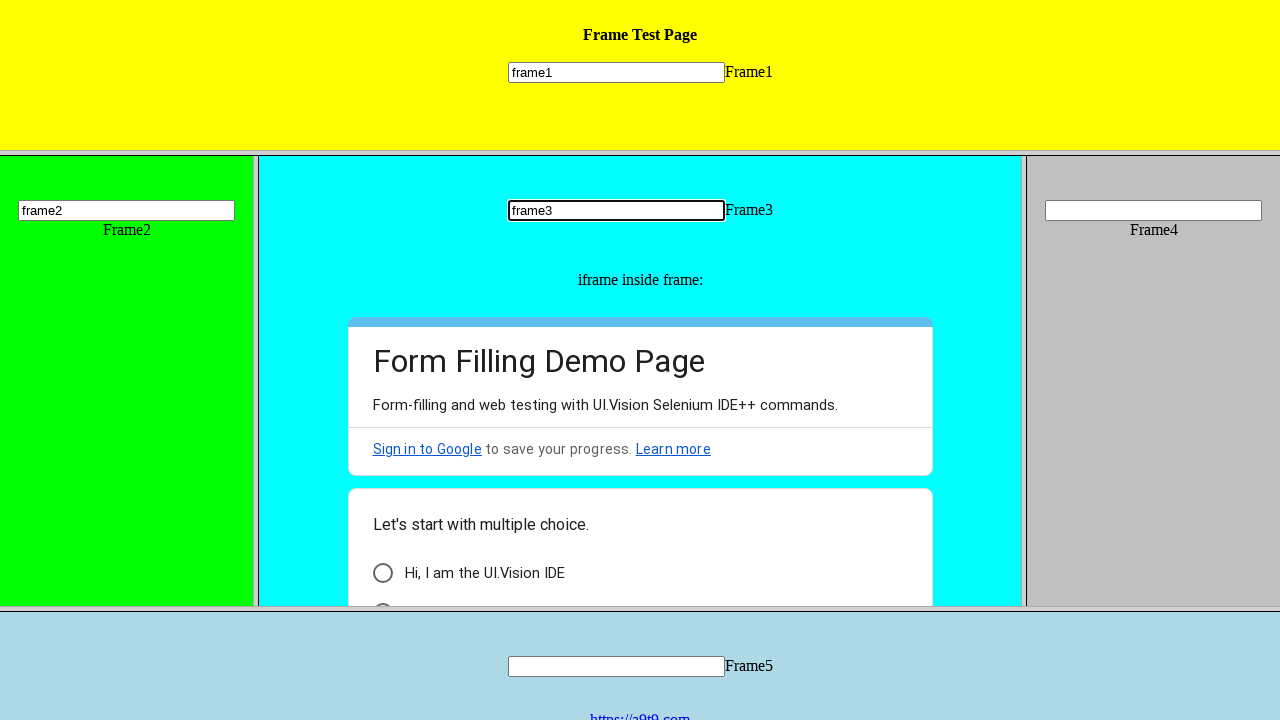

Clicked radio button in nested iframe within Frame3 at (382, 573) on frame[src='frame_3.html'] >> internal:control=enter-frame >> iframe >> internal:
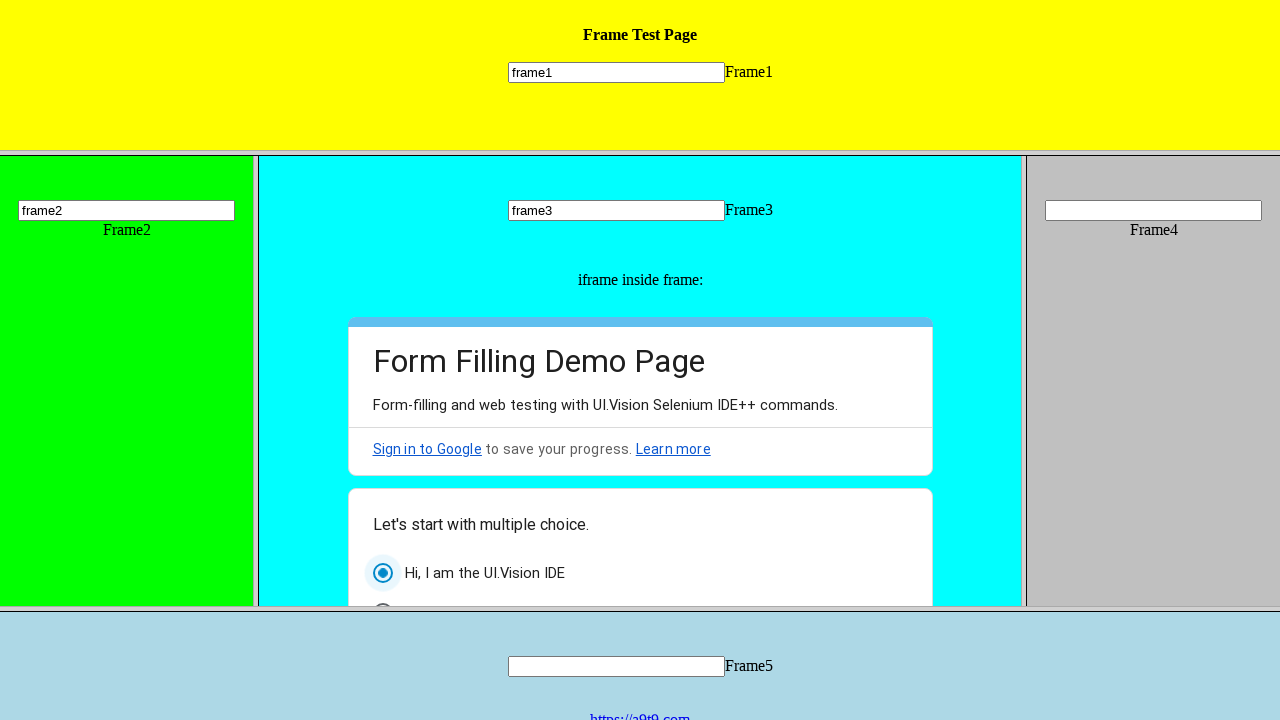

Clicked checkbox in nested iframe within Frame3 at (382, 480) on frame[src='frame_3.html'] >> internal:control=enter-frame >> iframe >> internal:
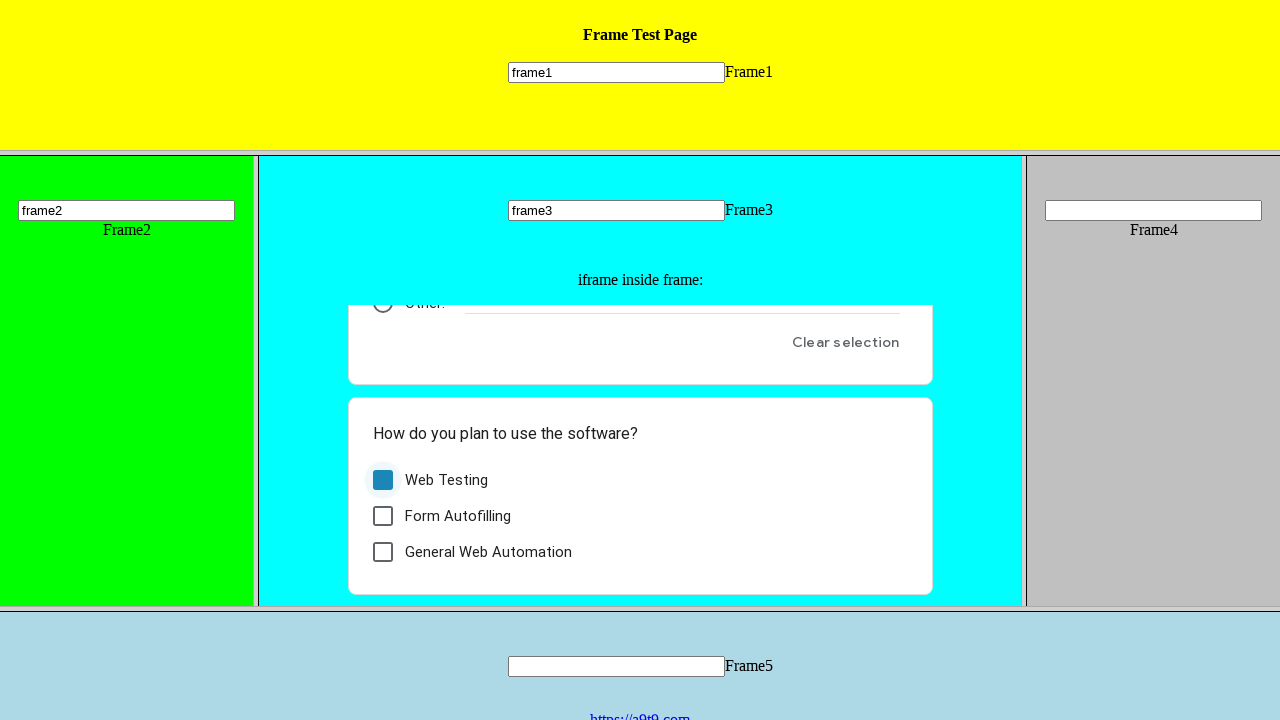

Clicked dropdown in nested iframe within Frame3 at (468, 480) on frame[src='frame_3.html'] >> internal:control=enter-frame >> iframe >> internal:
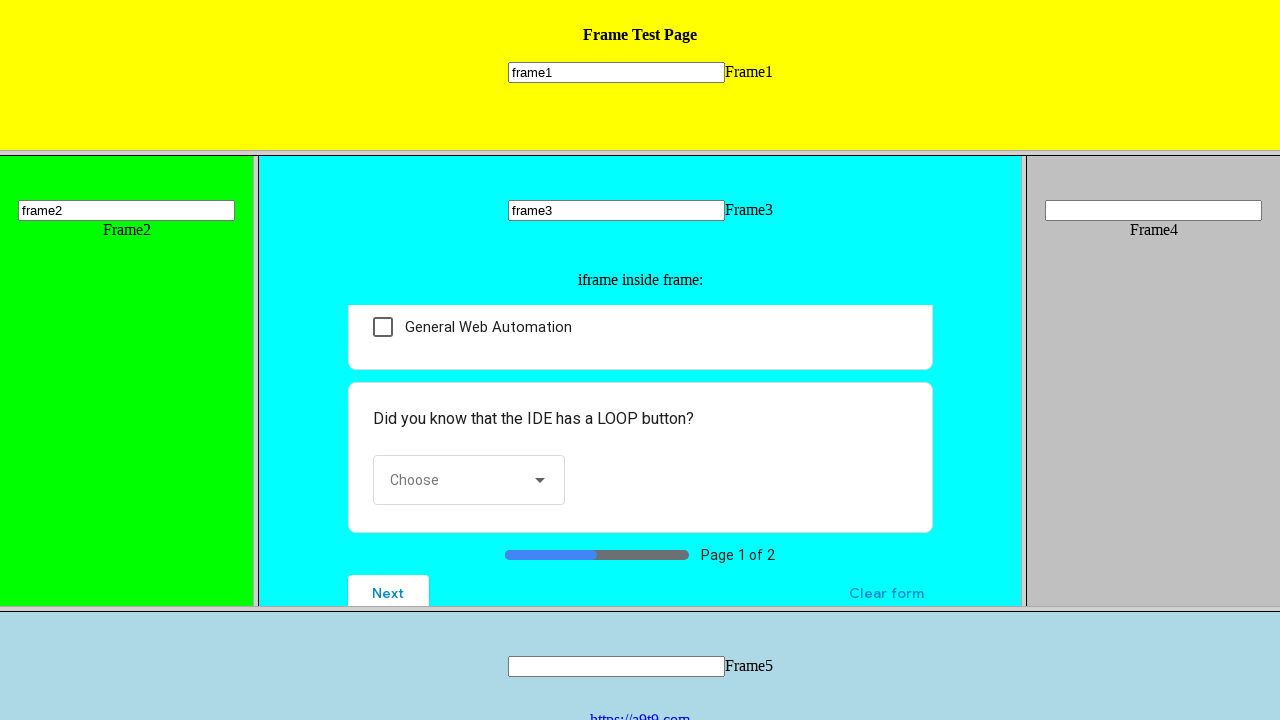

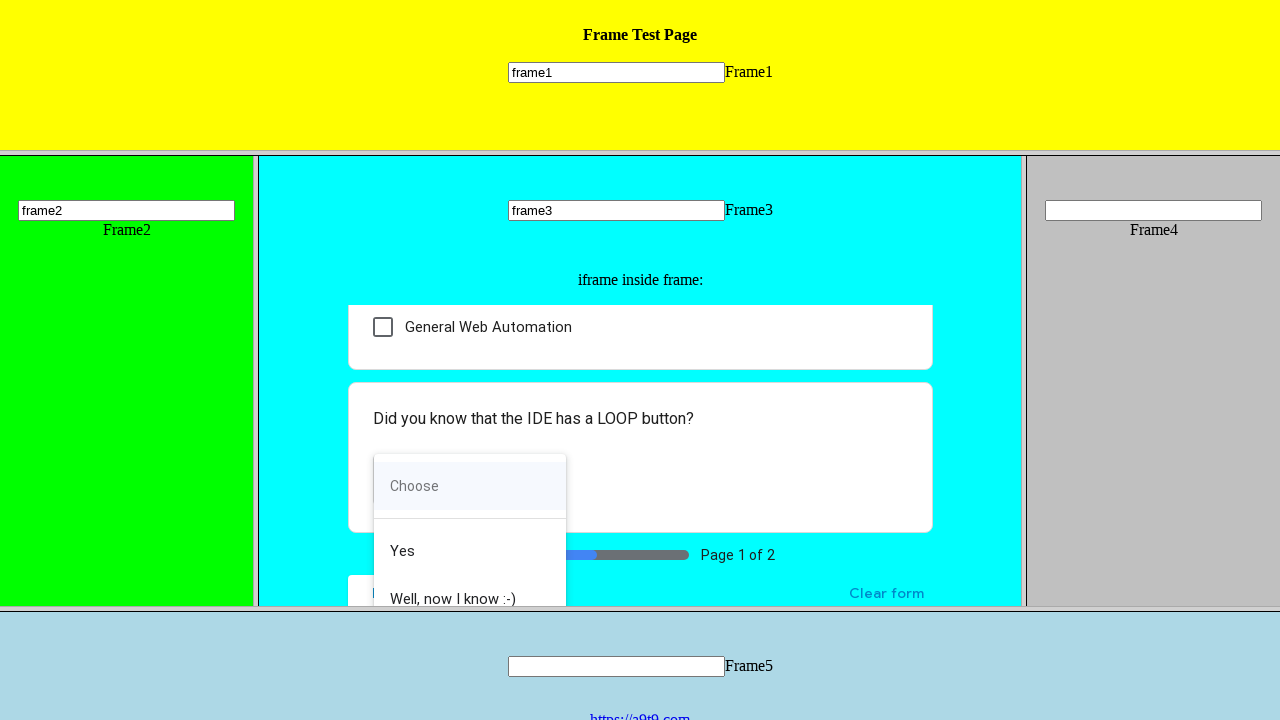